Tests form filling workflow by calculating a mathematical value to find a specific link, clicking it, then filling out a form with first name, last name, city, and country fields before submitting.

Starting URL: http://suninjuly.github.io/find_link_text

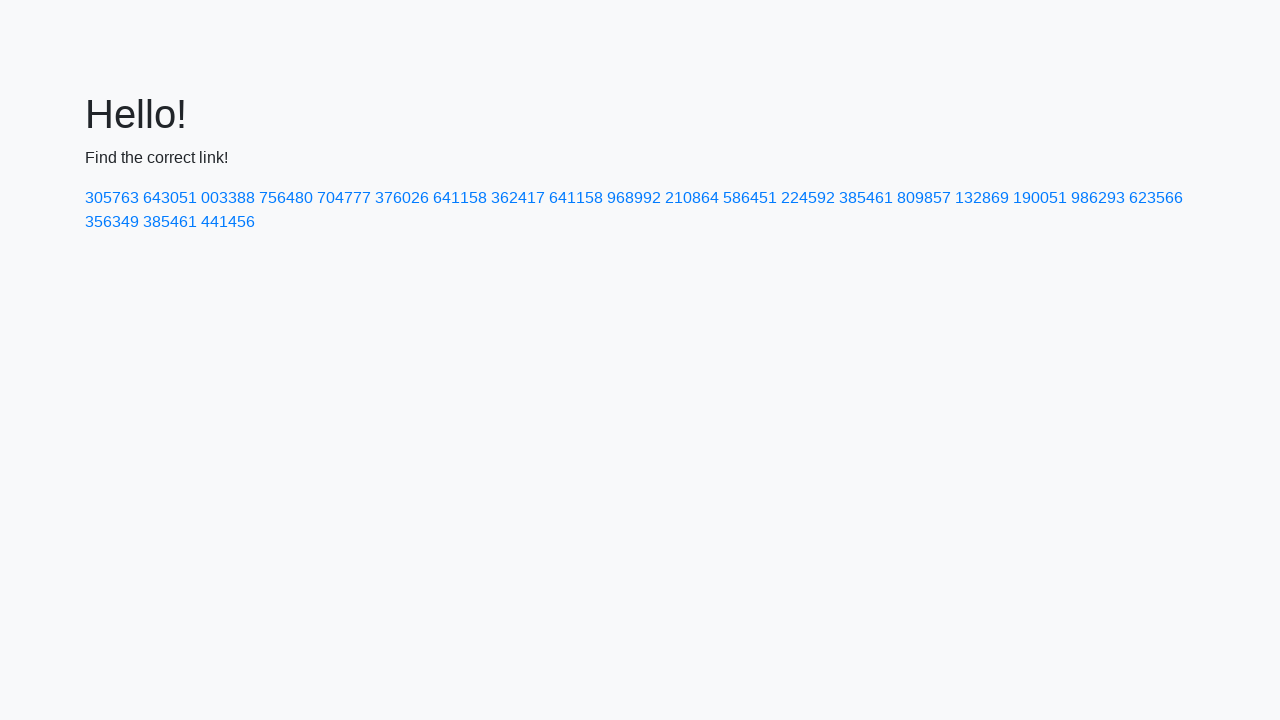

Calculated secret number: 224592
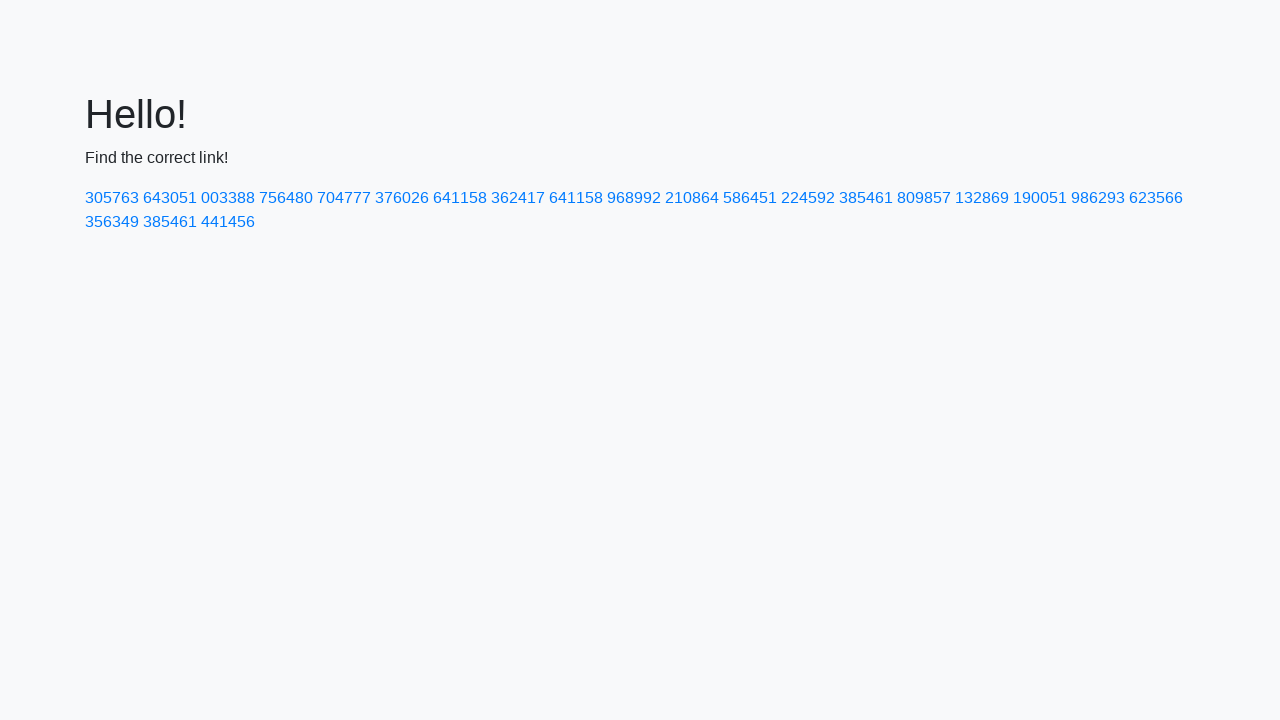

Clicked link containing calculated number 224592 at (808, 198) on a:text-matches('224592')
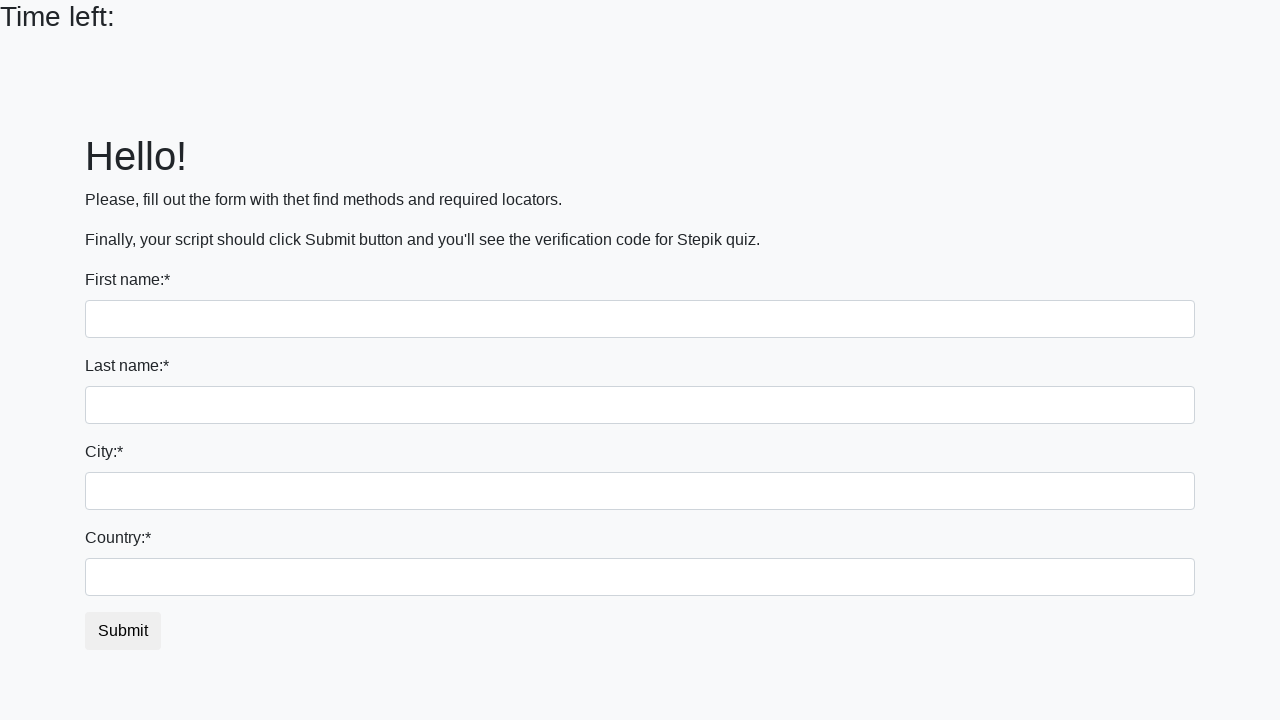

Filled first name field with 'Ivan' on input
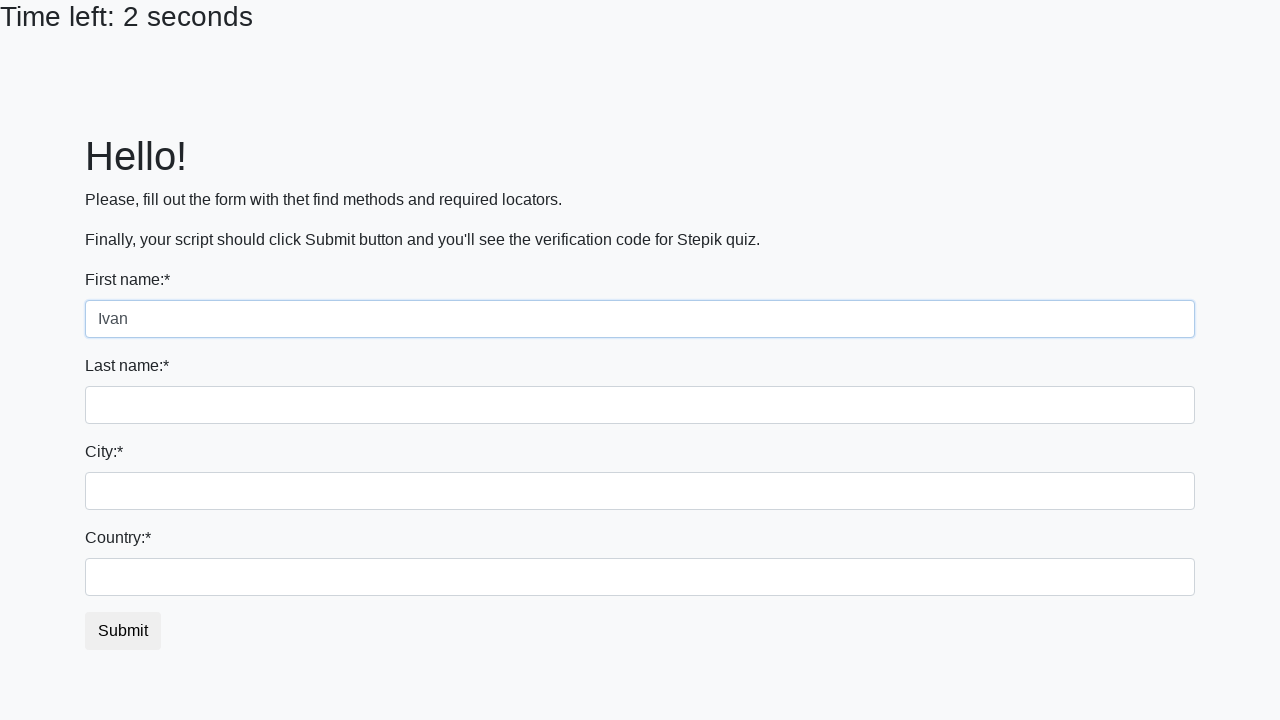

Filled last name field with 'Petrov' on input[name='last_name']
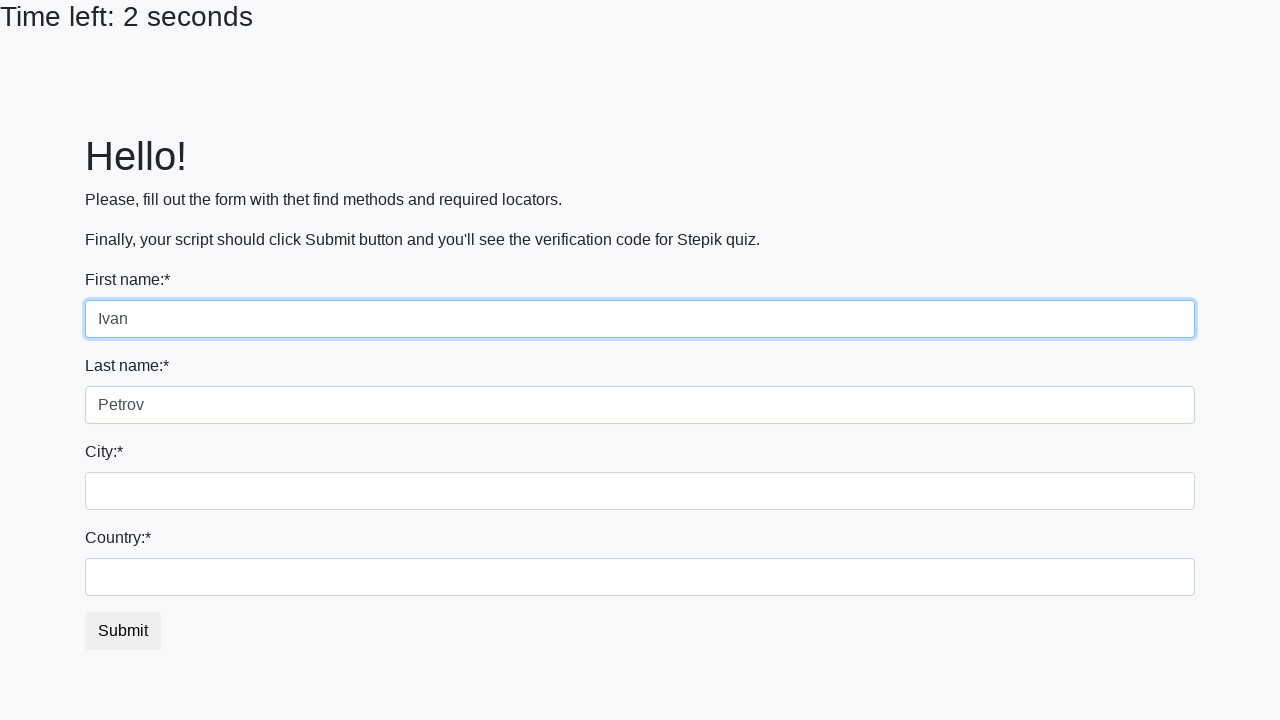

Filled city field with 'Smolensk' on .city
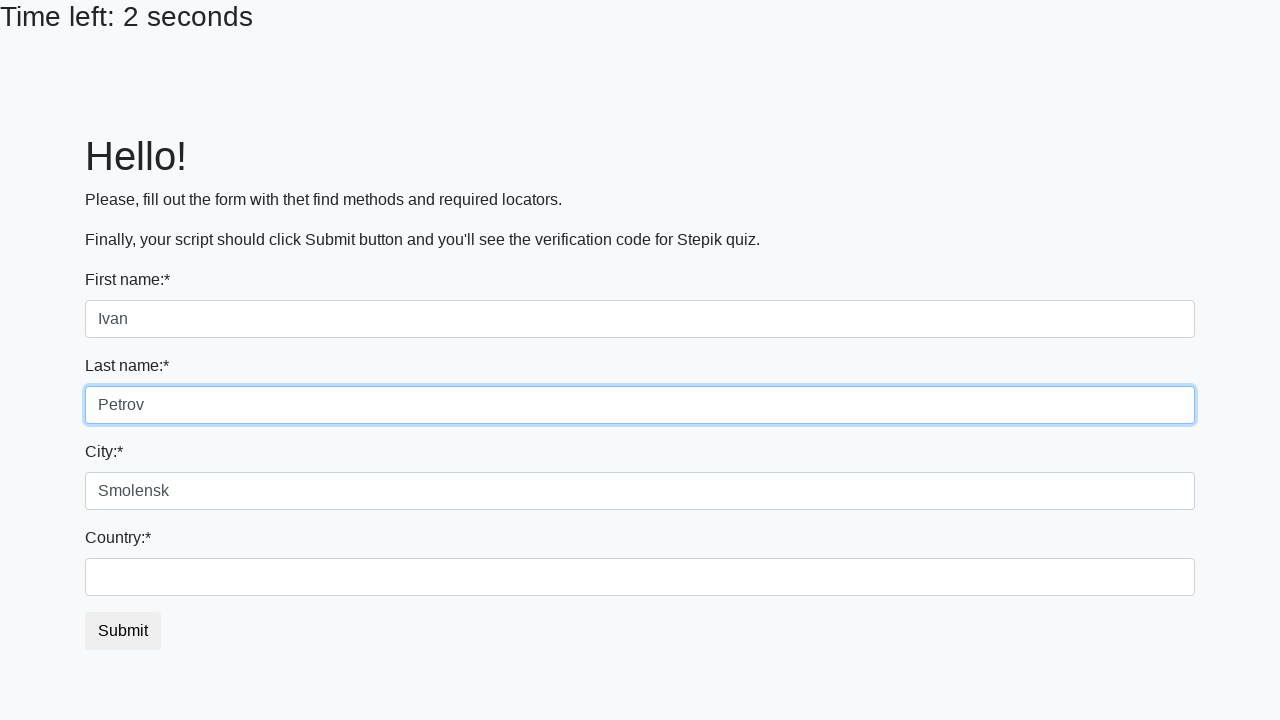

Filled country field with 'Russia' on #country
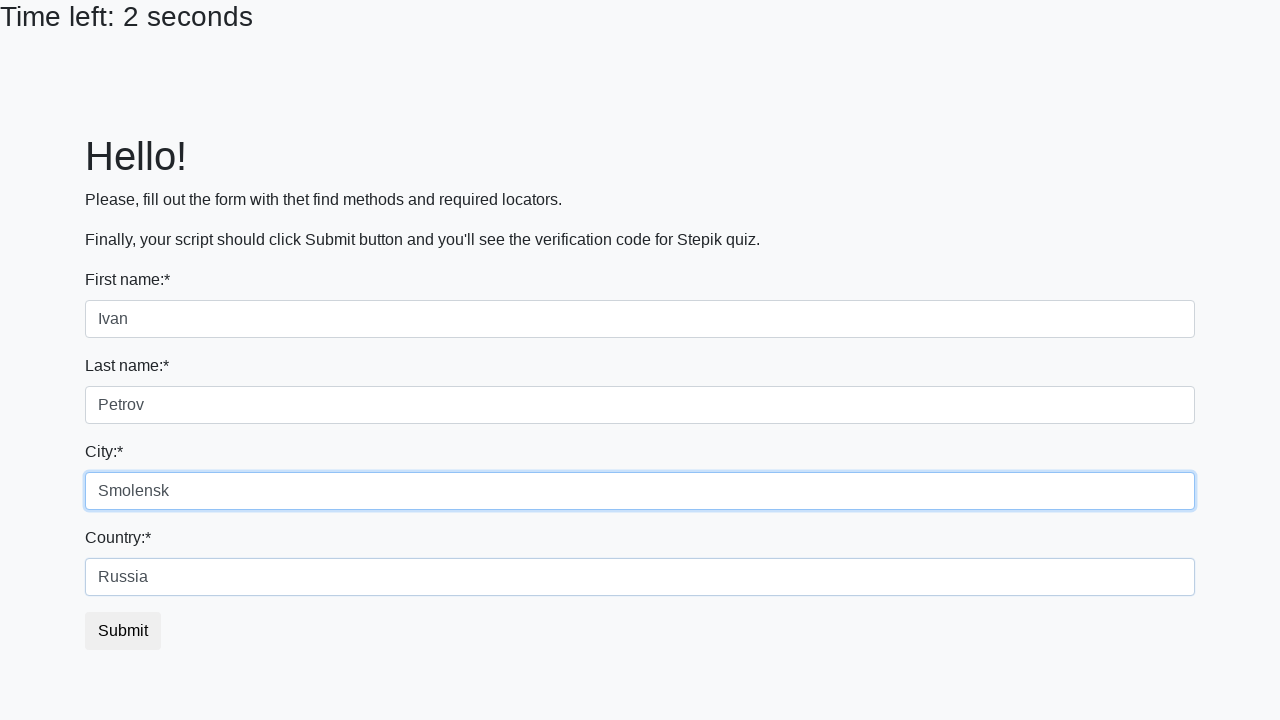

Clicked submit button to complete form submission at (123, 631) on button.btn
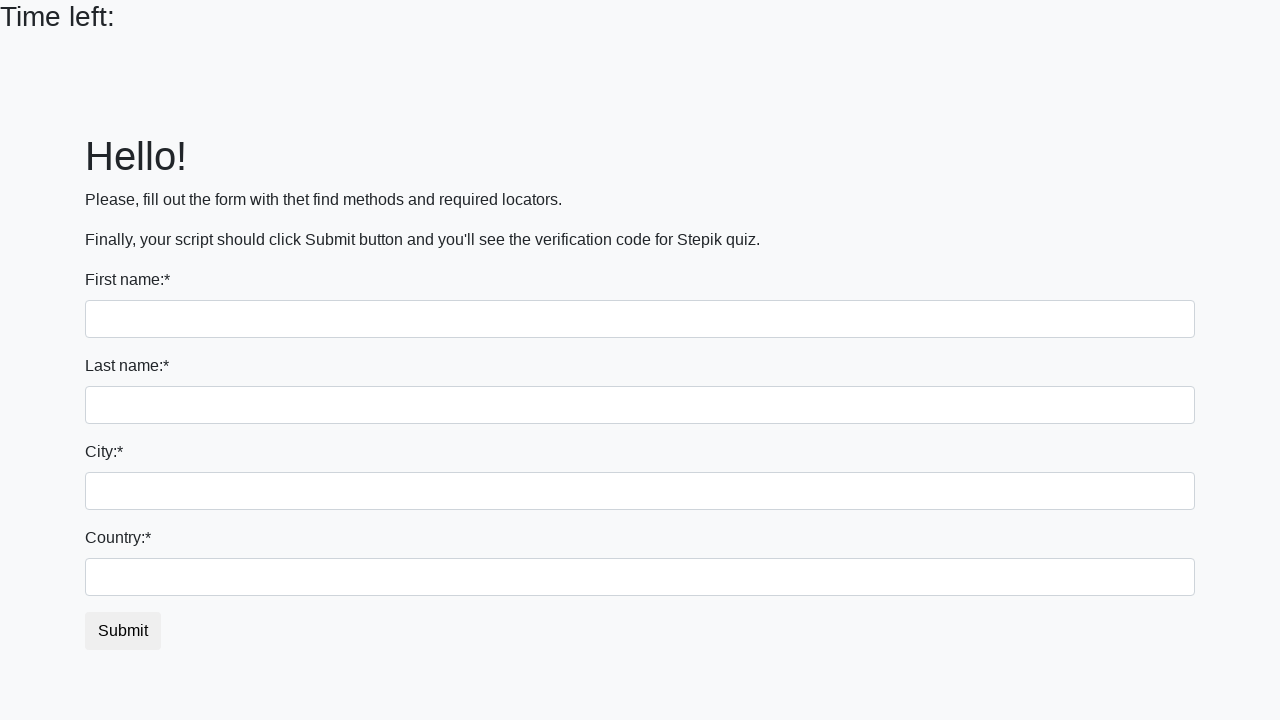

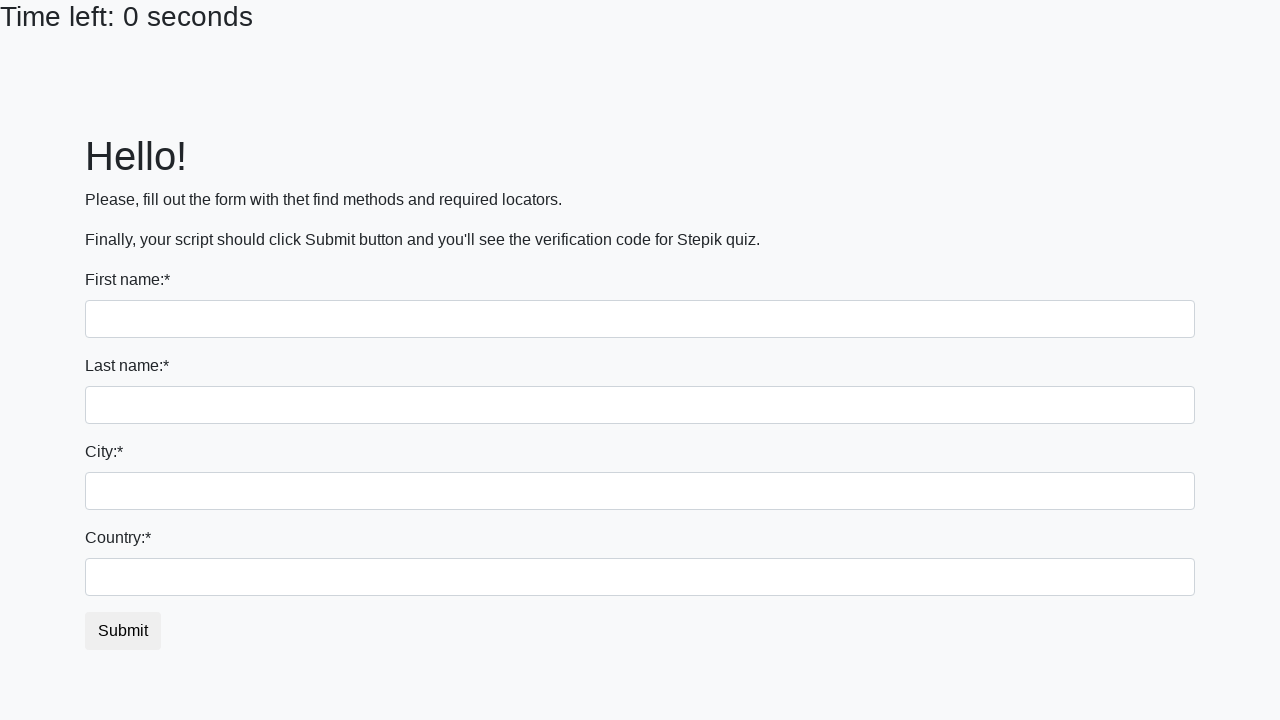